Tests the add/remove elements functionality by clicking the Add Element button, verifying the Delete button appears, clicking Delete, and verifying the page heading is still visible

Starting URL: https://the-internet.herokuapp.com/add_remove_elements/

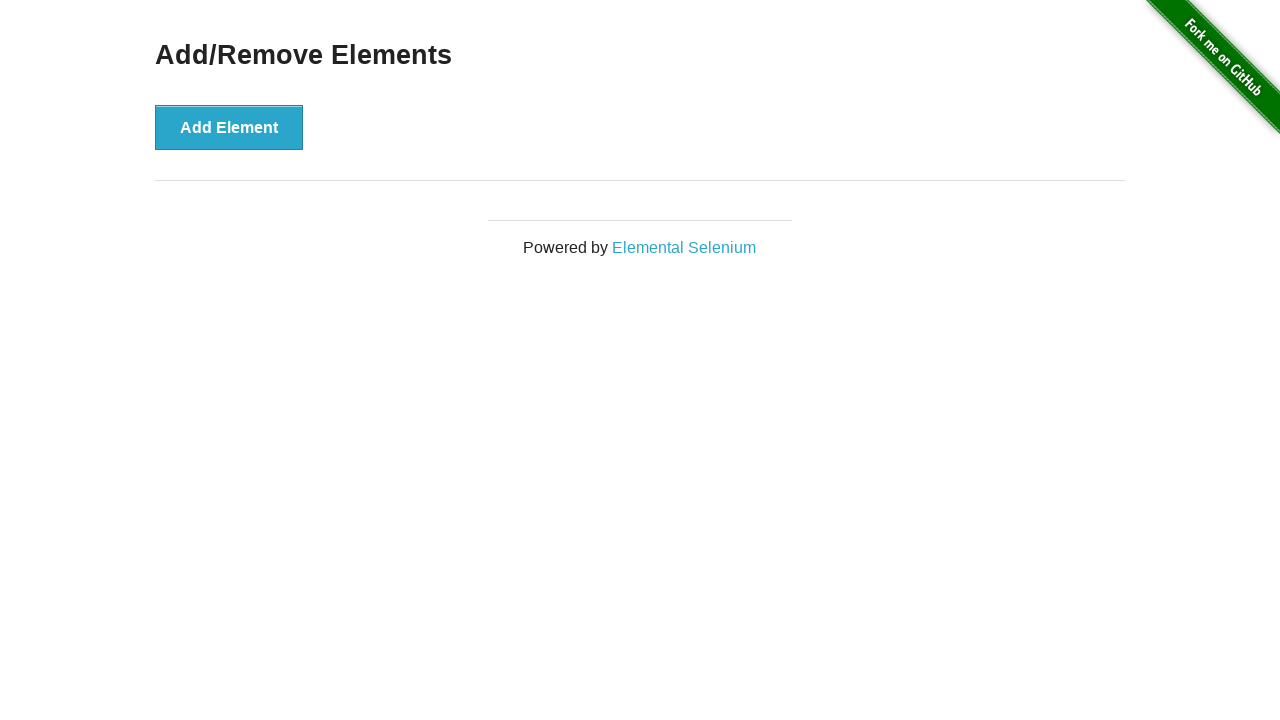

Clicked Add Element button at (229, 127) on button[onclick='addElement()']
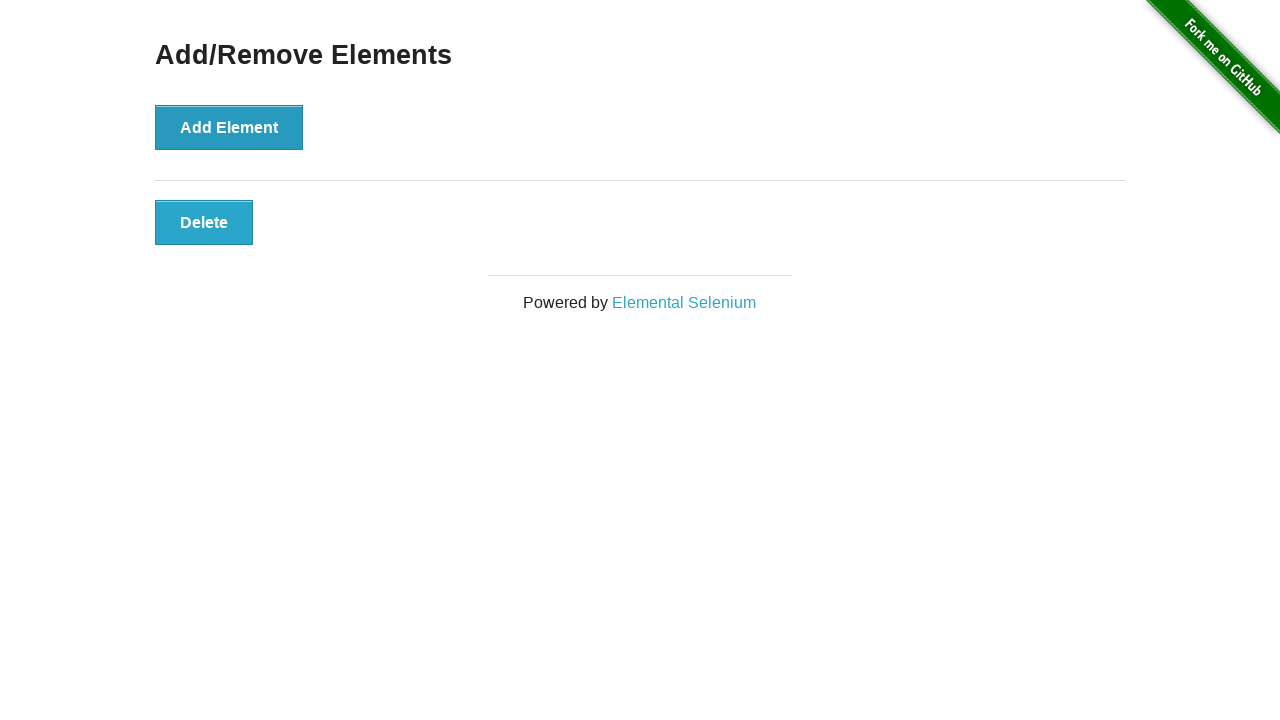

Verified Delete button is visible
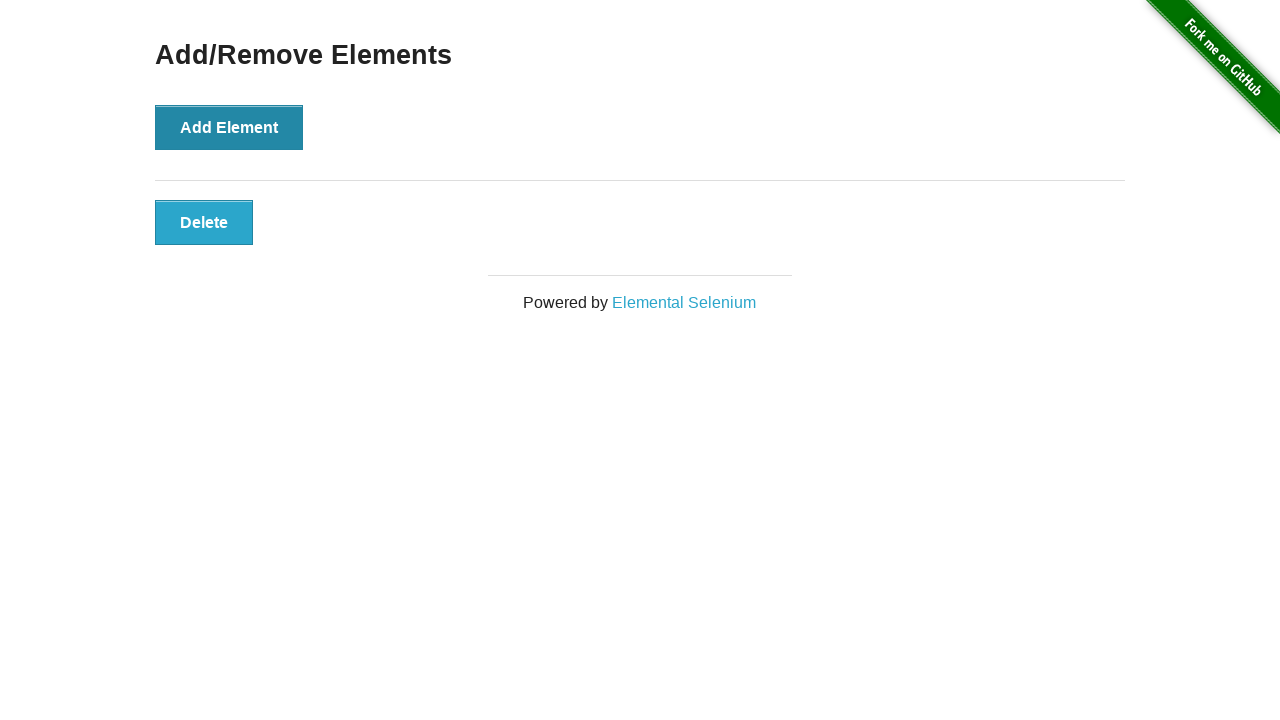

Clicked Delete button at (204, 222) on button.added-manually
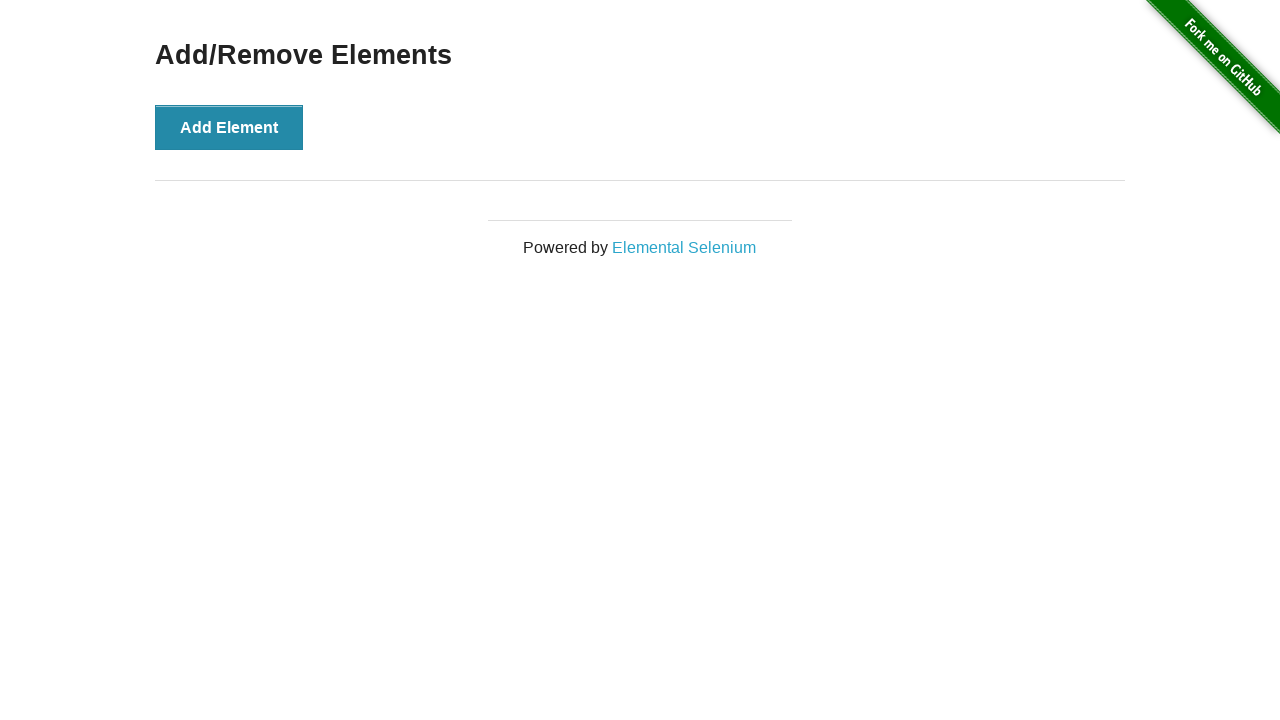

Verified Add/Remove Elements heading is still visible
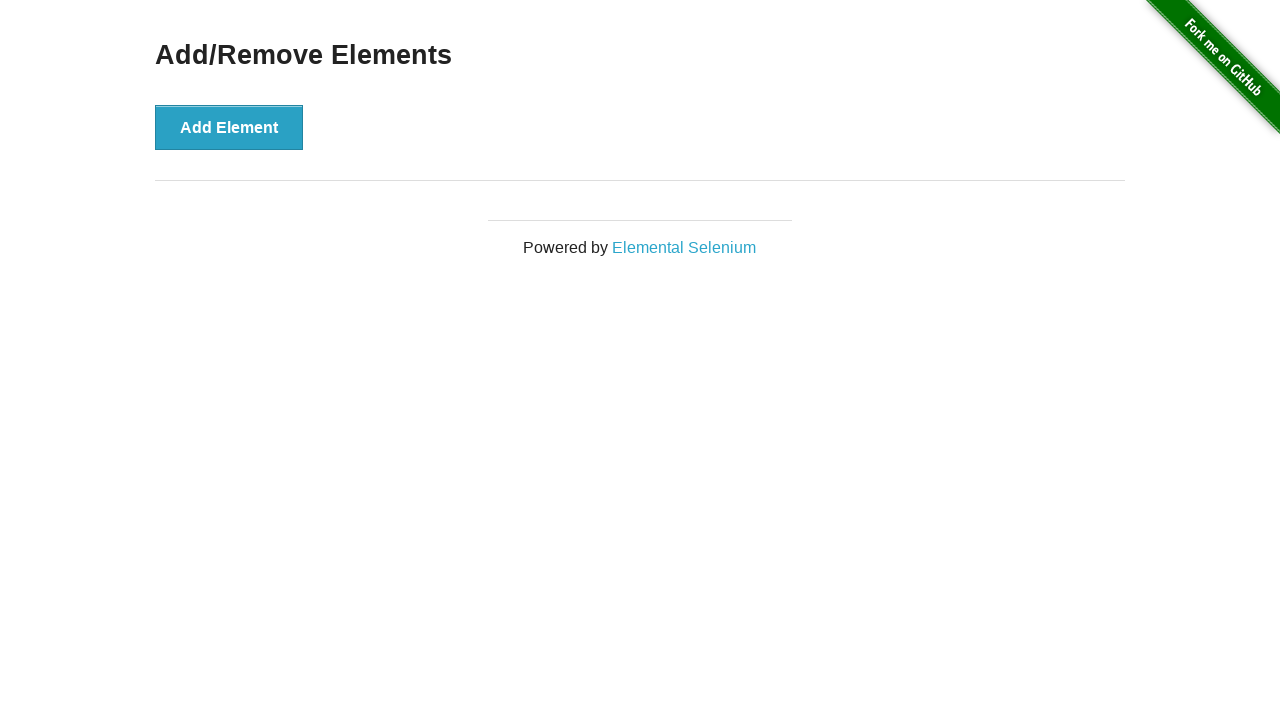

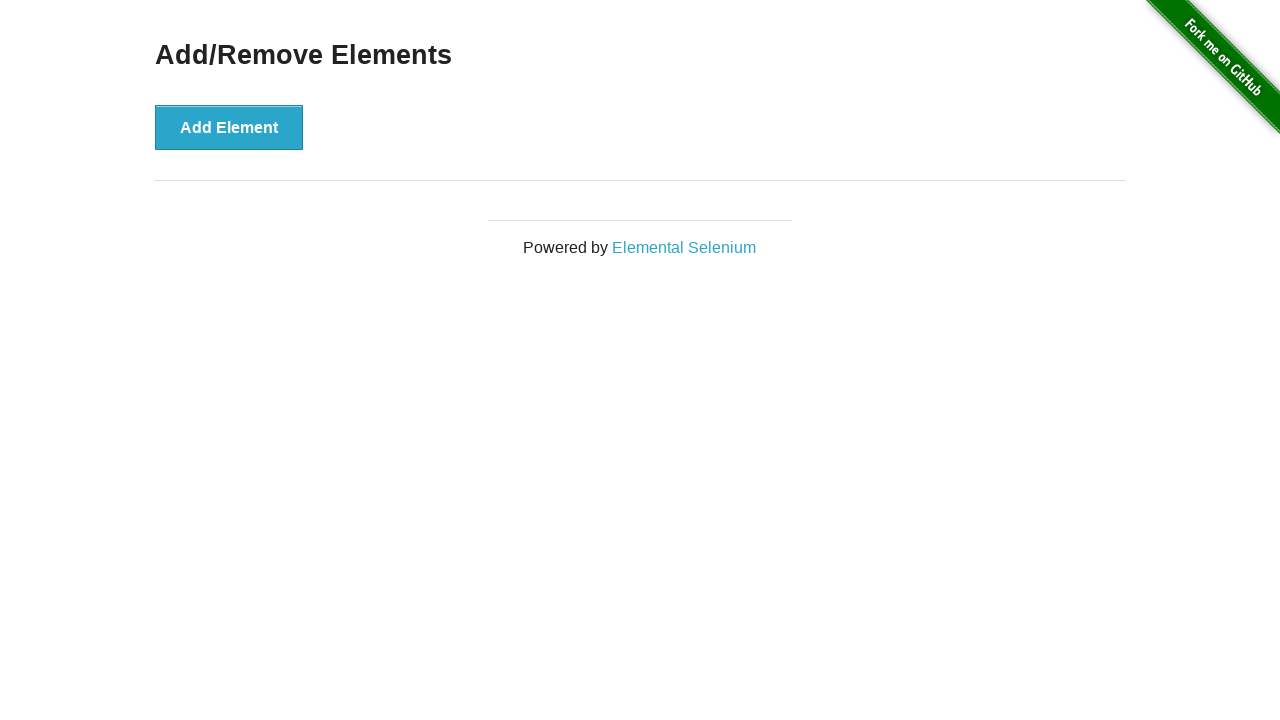